Verifies that a div element with id 'map' exists on the alerts.in.ua page using XPath

Starting URL: https://alerts.in.ua/

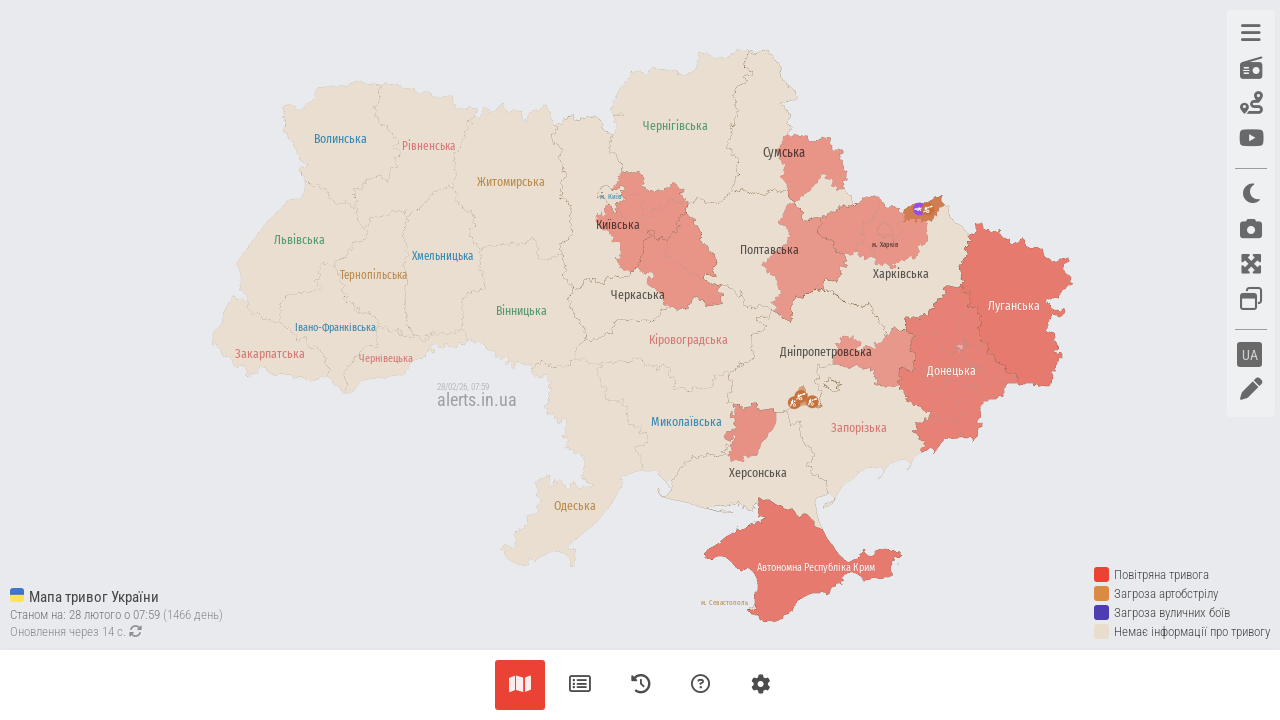

Waited for div element with id 'map' to be present on alerts.in.ua page
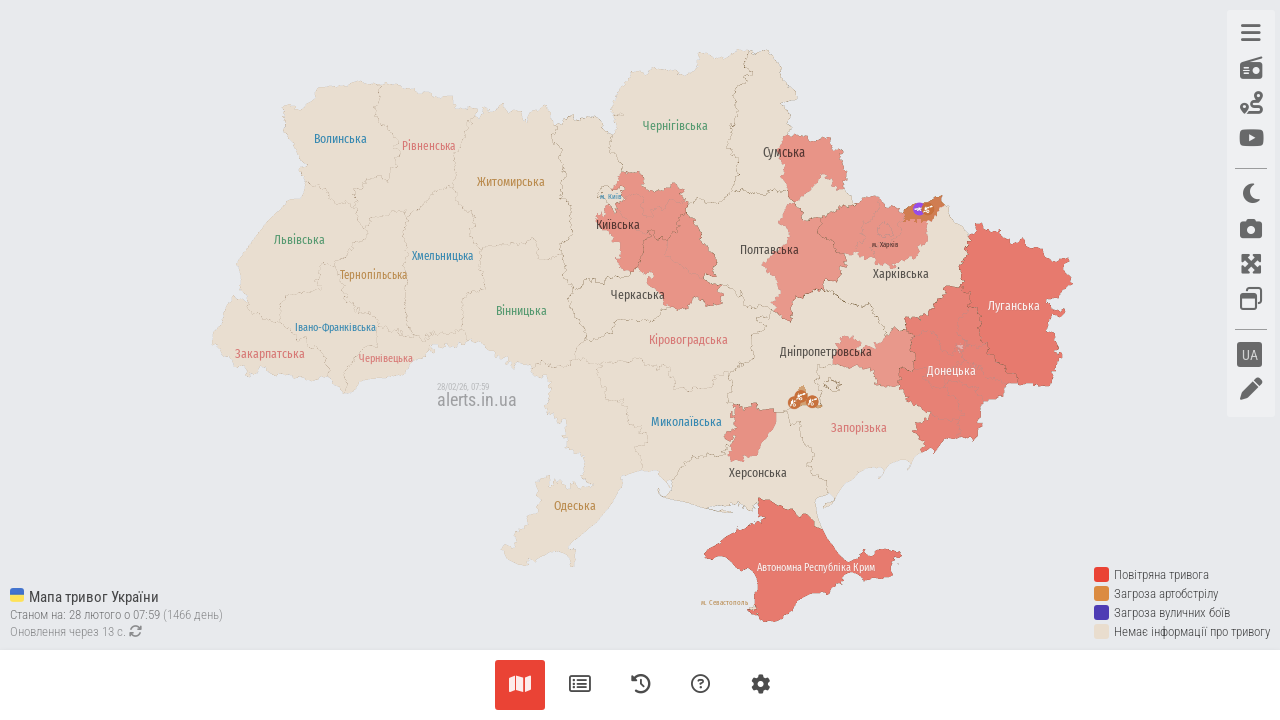

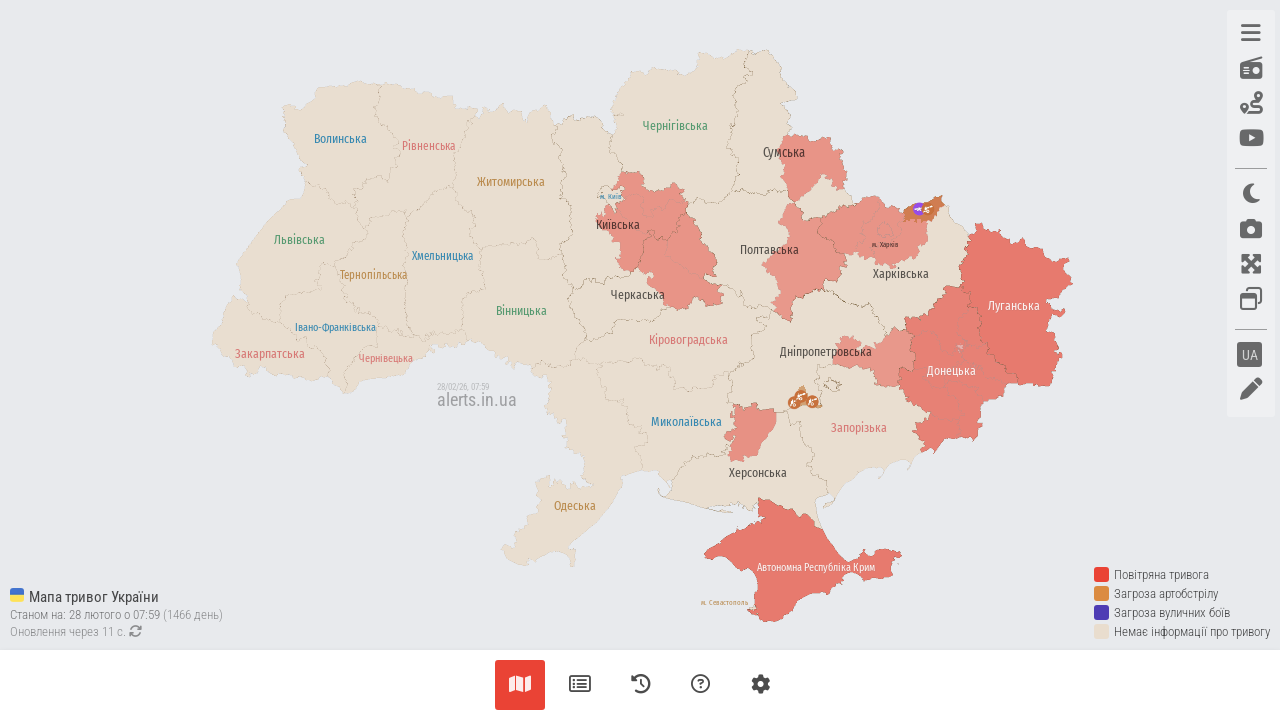